Fills in first name and last name fields on a demo registration form

Starting URL: http://demo.automationtesting.in/Register.html

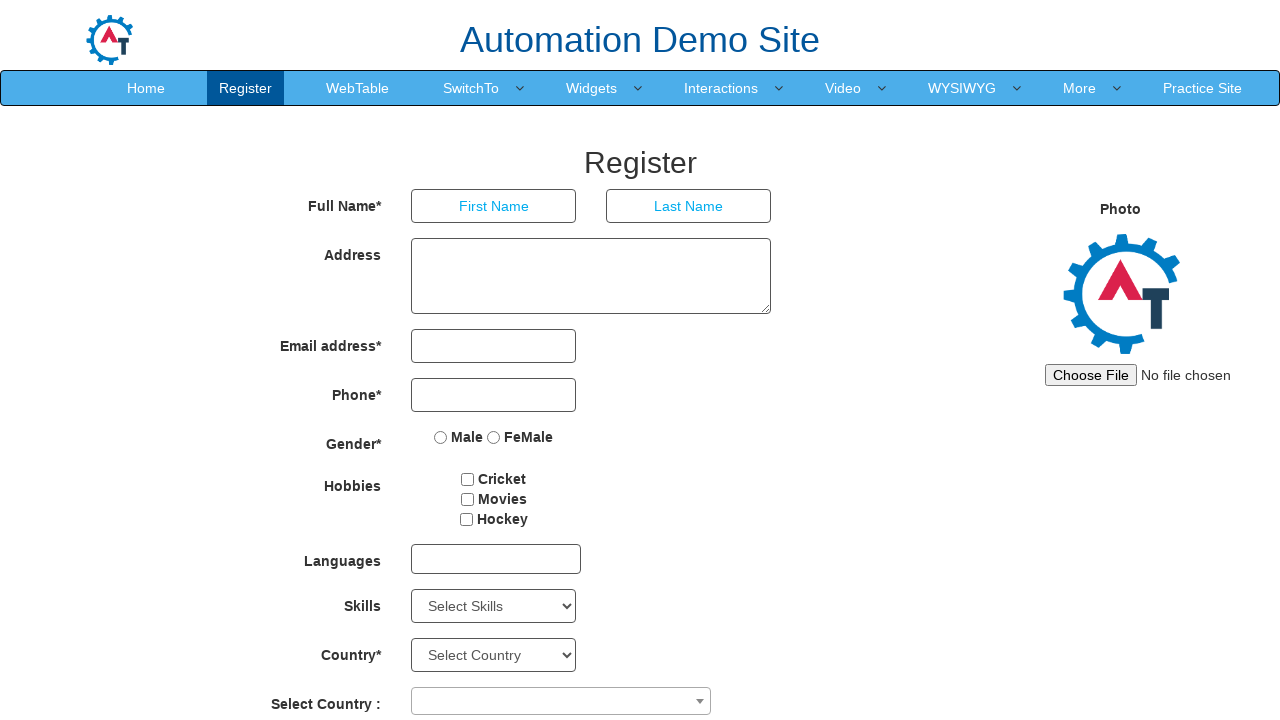

Filled first name field with 'Tom' on //input[@placeholder='First Name']
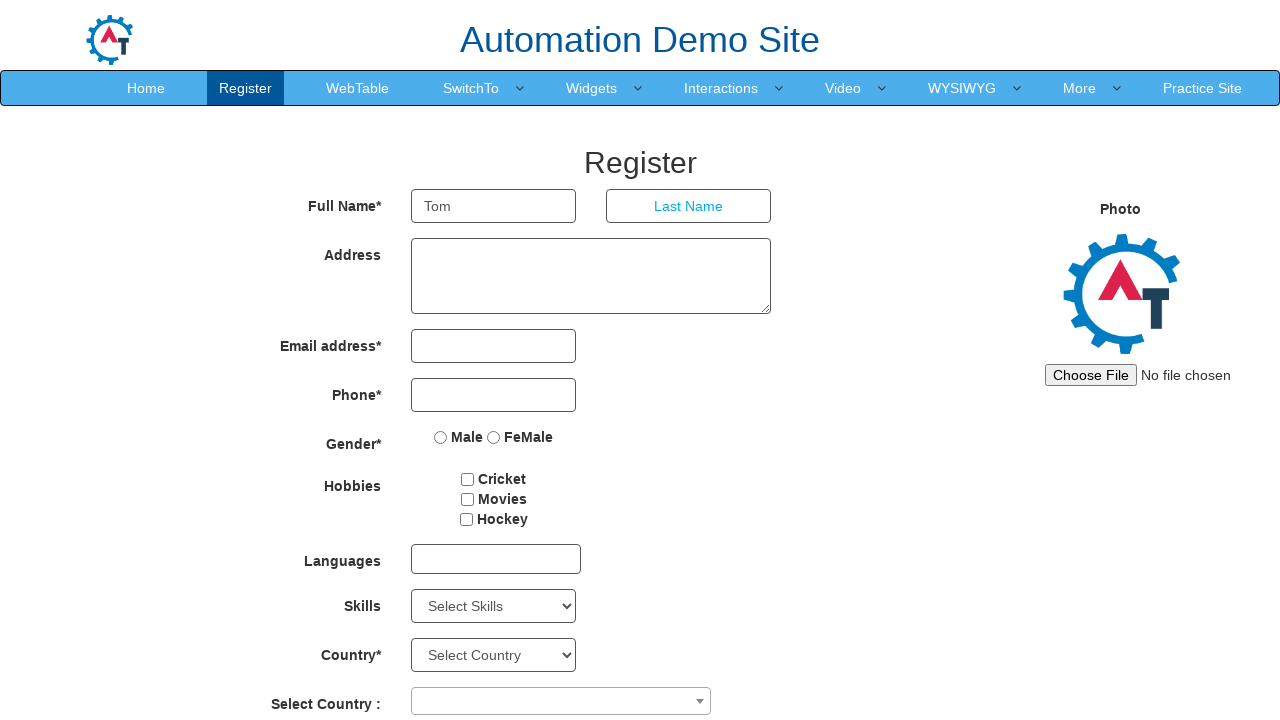

Filled last name field with 'Jerry' on //input[@placeholder='Last Name']
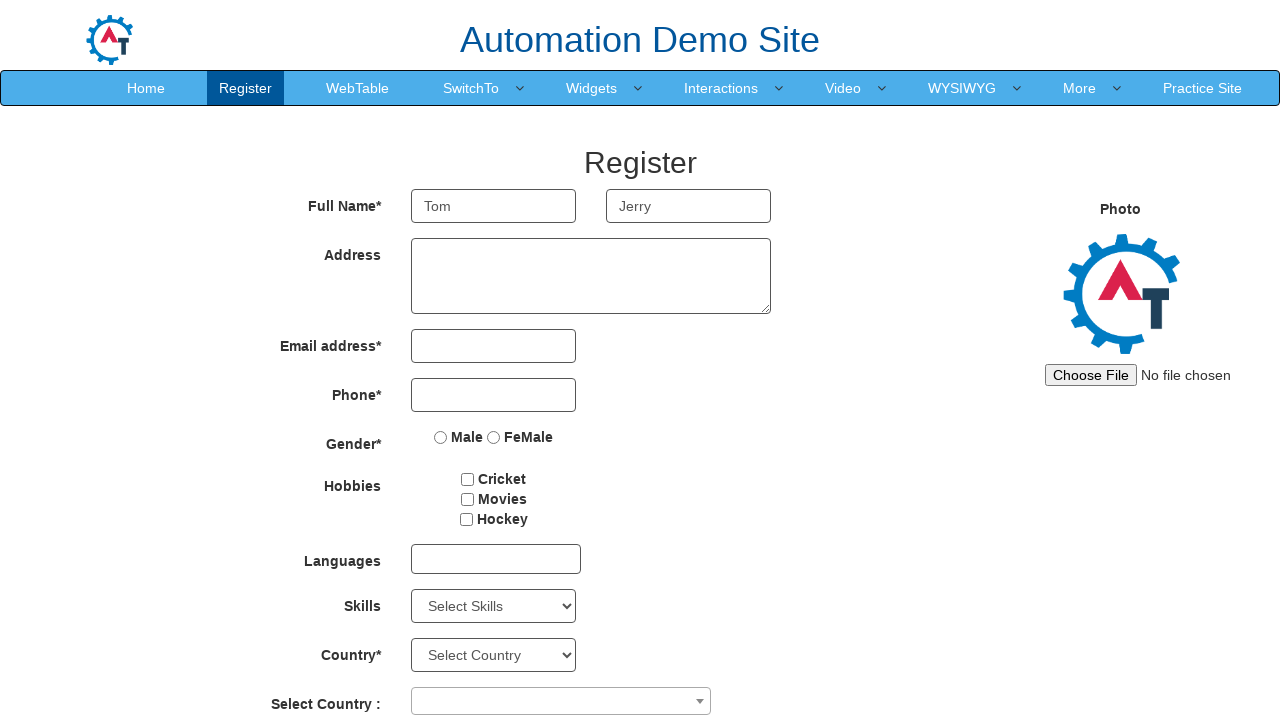

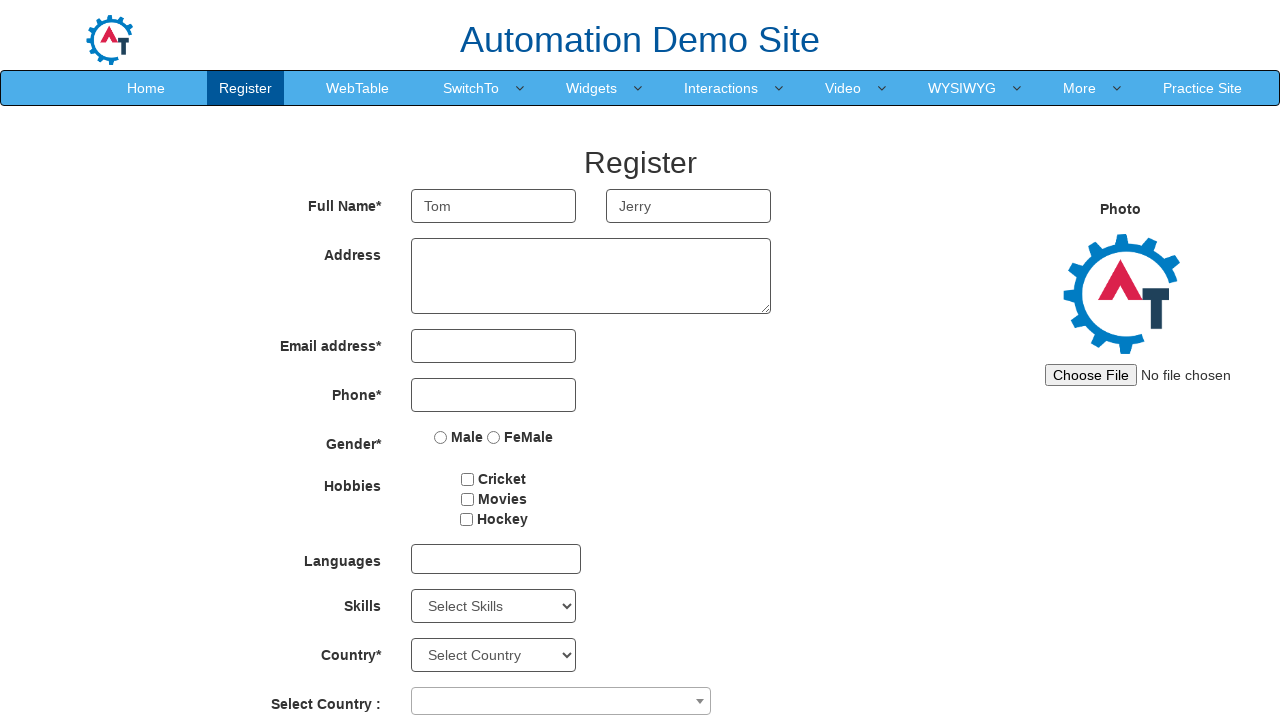